Navigates to the KSRTC (Karnataka State Road Transport Corporation) booking website and verifies that navigation links are present on the page.

Starting URL: https://ksrtc.in/oprs-web/

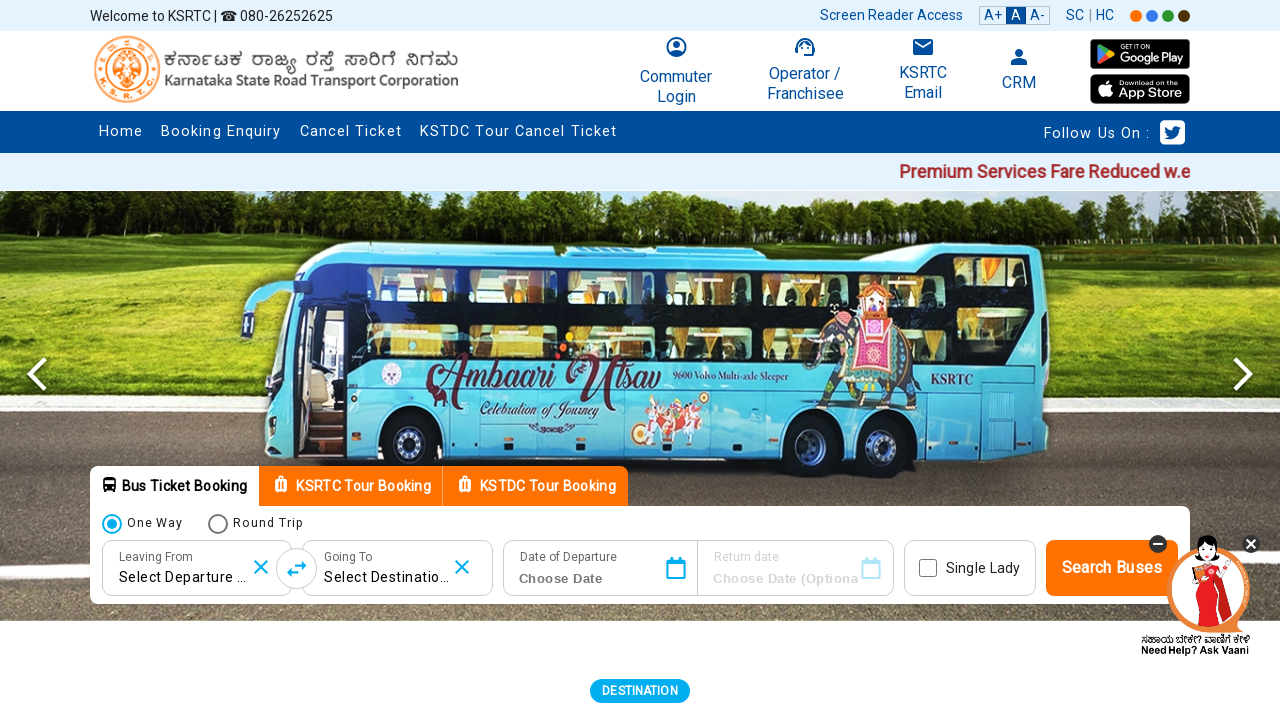

Waited for navigation links to load on KSRTC booking page
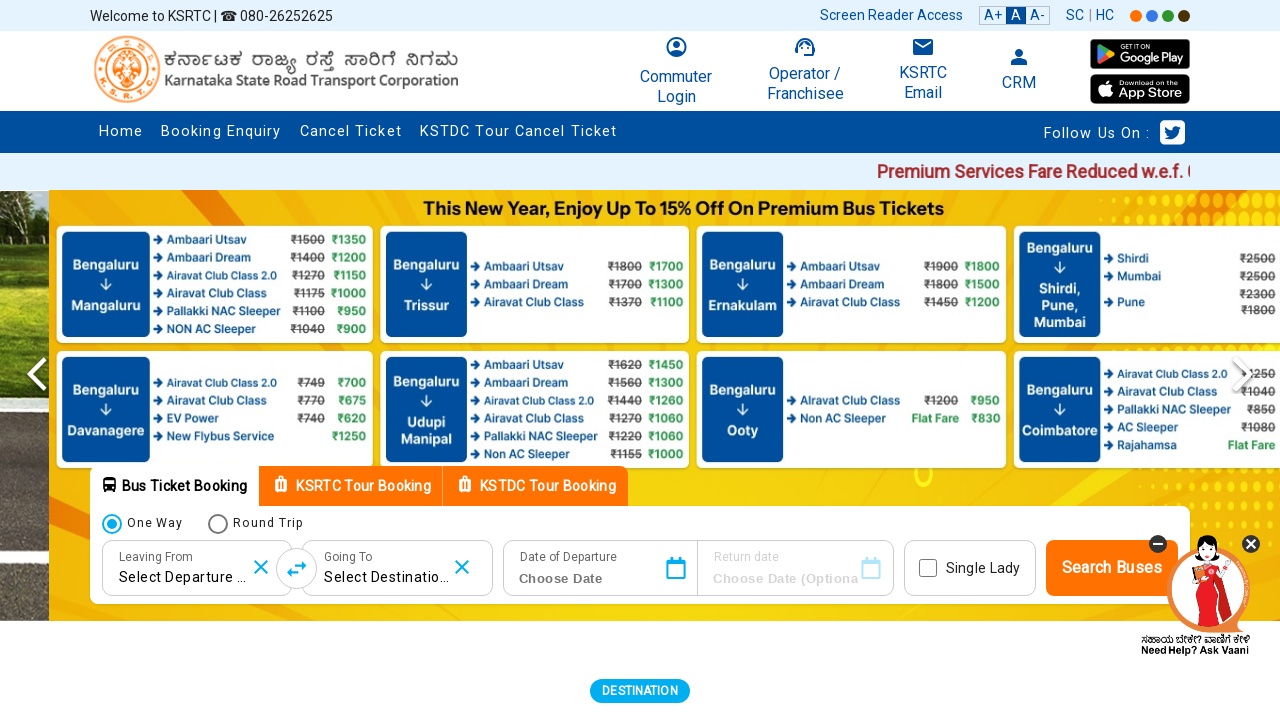

Retrieved all 68 navigation links from the page
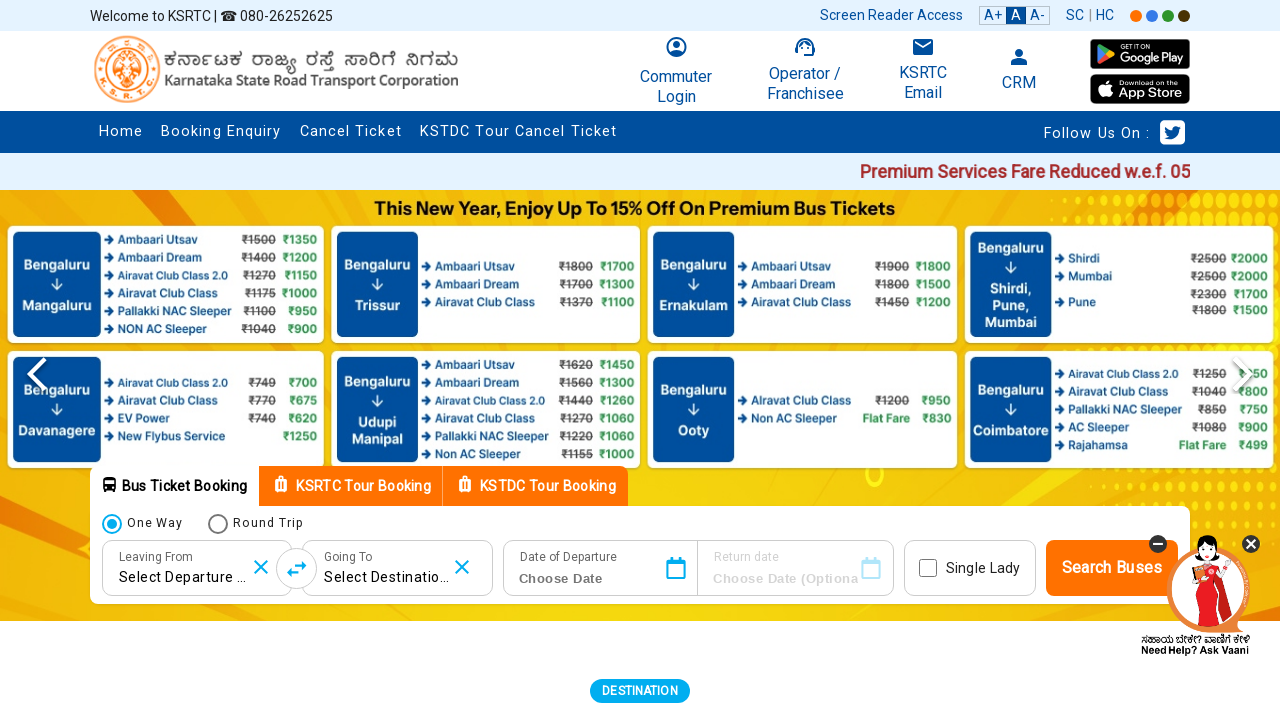

Verified that navigation links are present on the KSRTC page
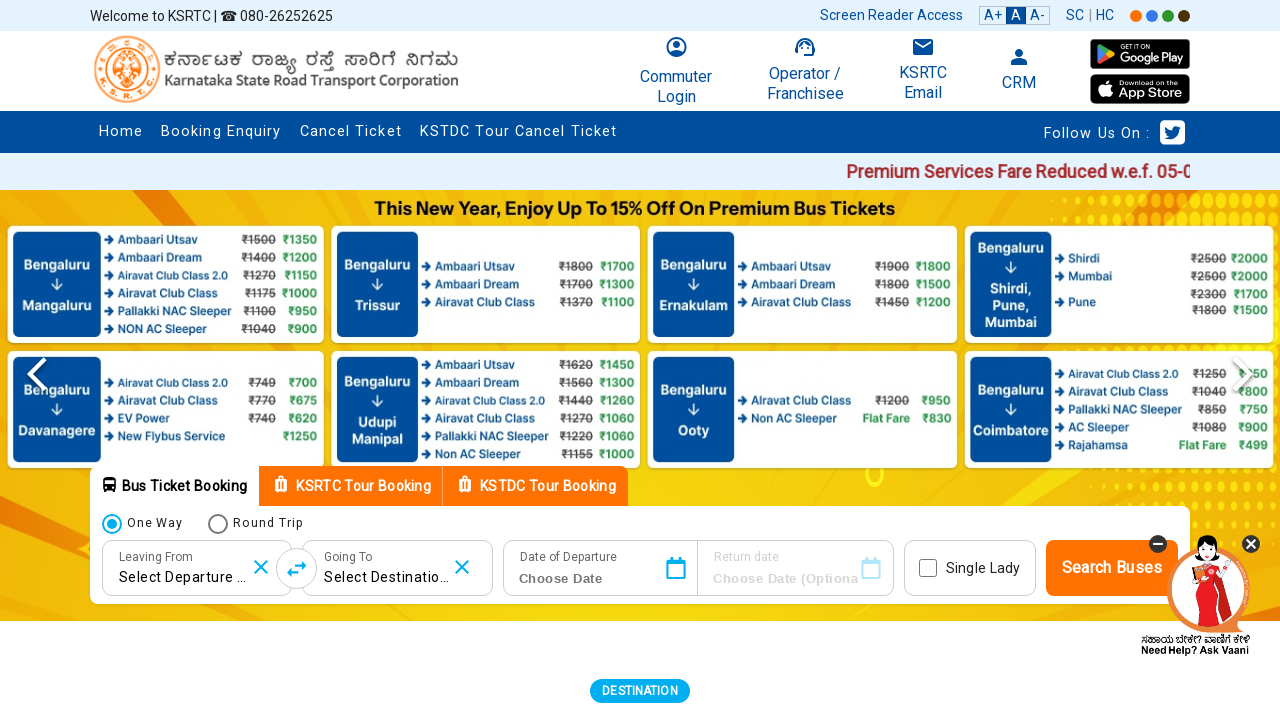

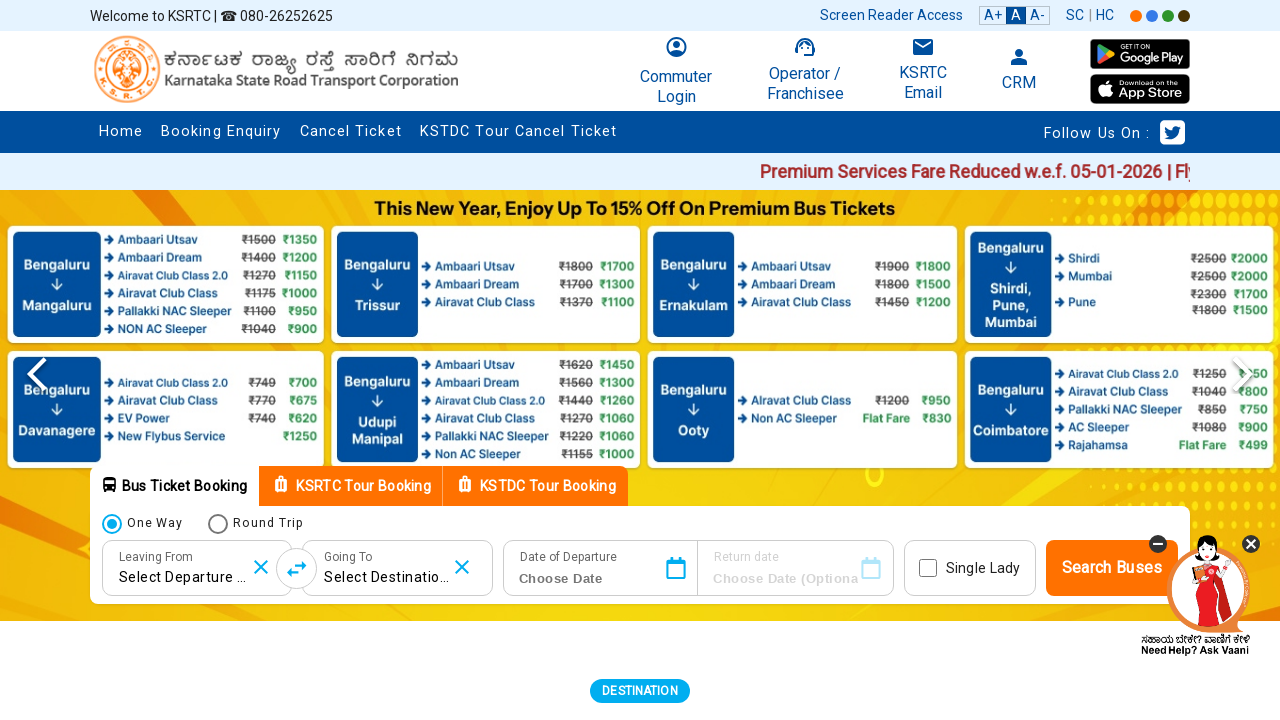